Navigates through a government contracts transparency website, clicking on Excel export buttons and paginating through multiple pages of contract data.

Starting URL: https://contratos.comprasnet.gov.br/transparencia/contratos#

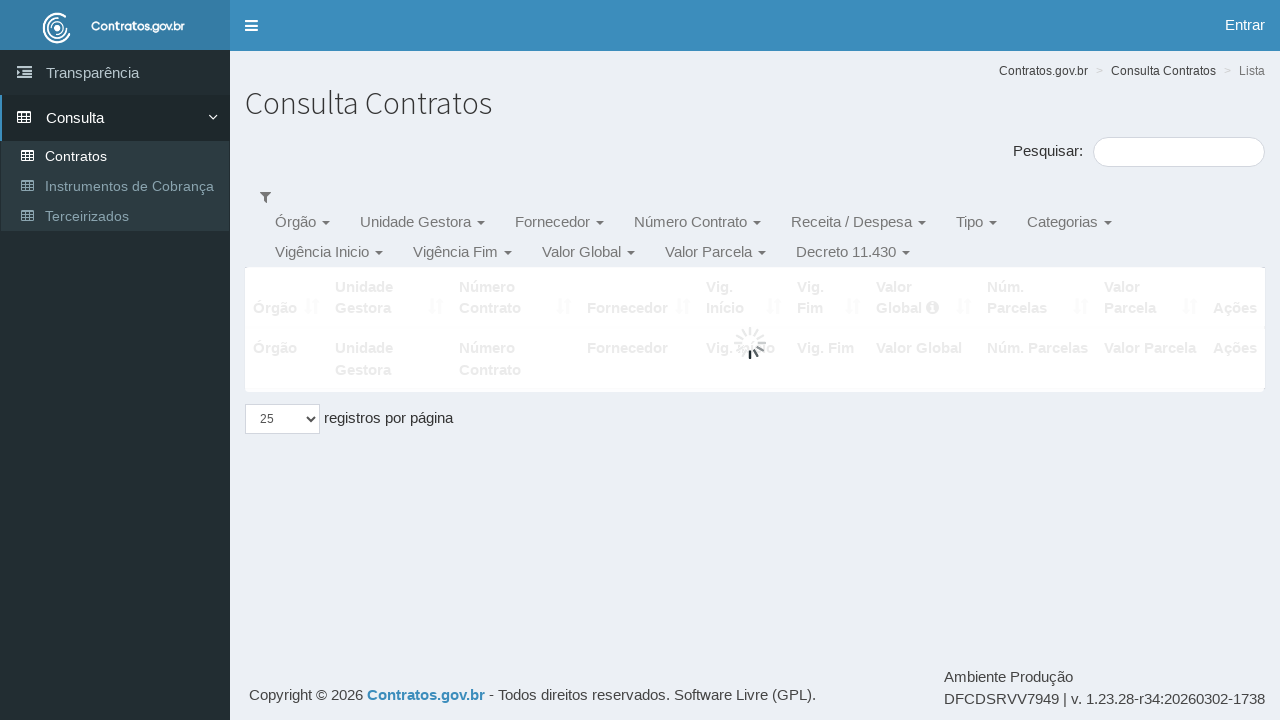

Waited for Excel export button to be visible on page 1
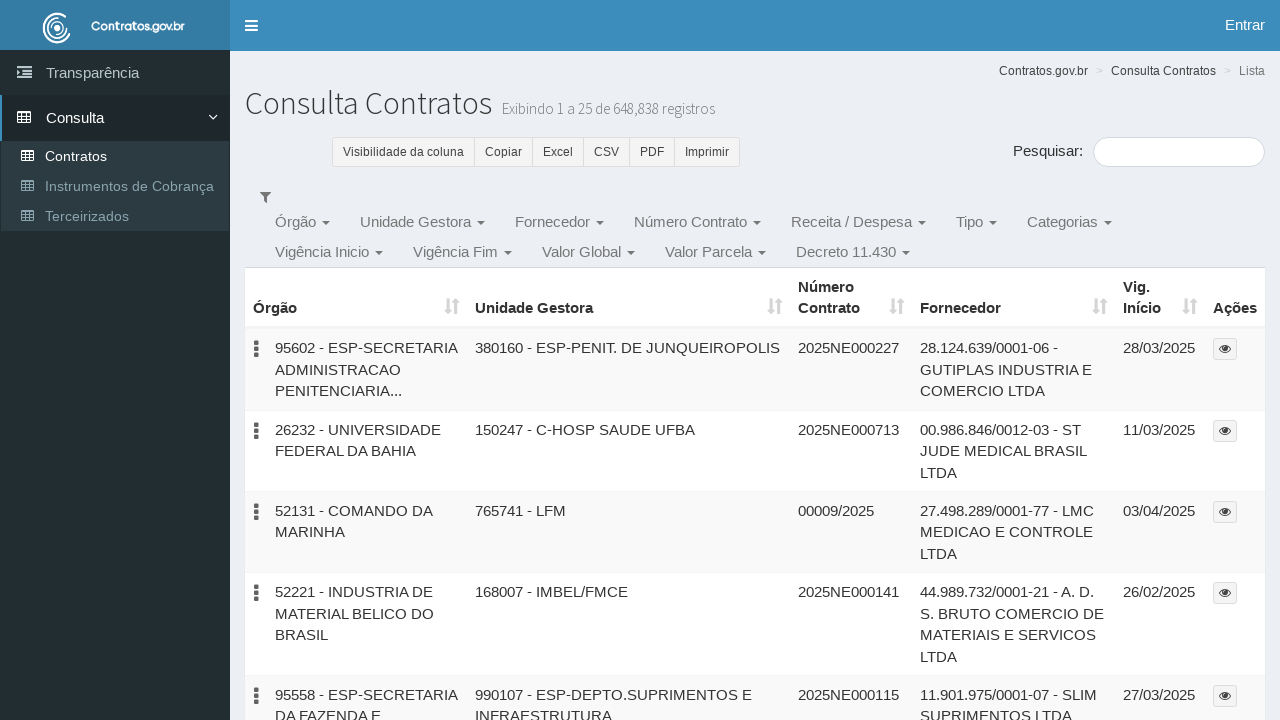

Clicked Excel export button on page 1 at (558, 152) on xpath=//*[@id="datatable_button_stack"]/div/button[contains(@class,"buttons-exce
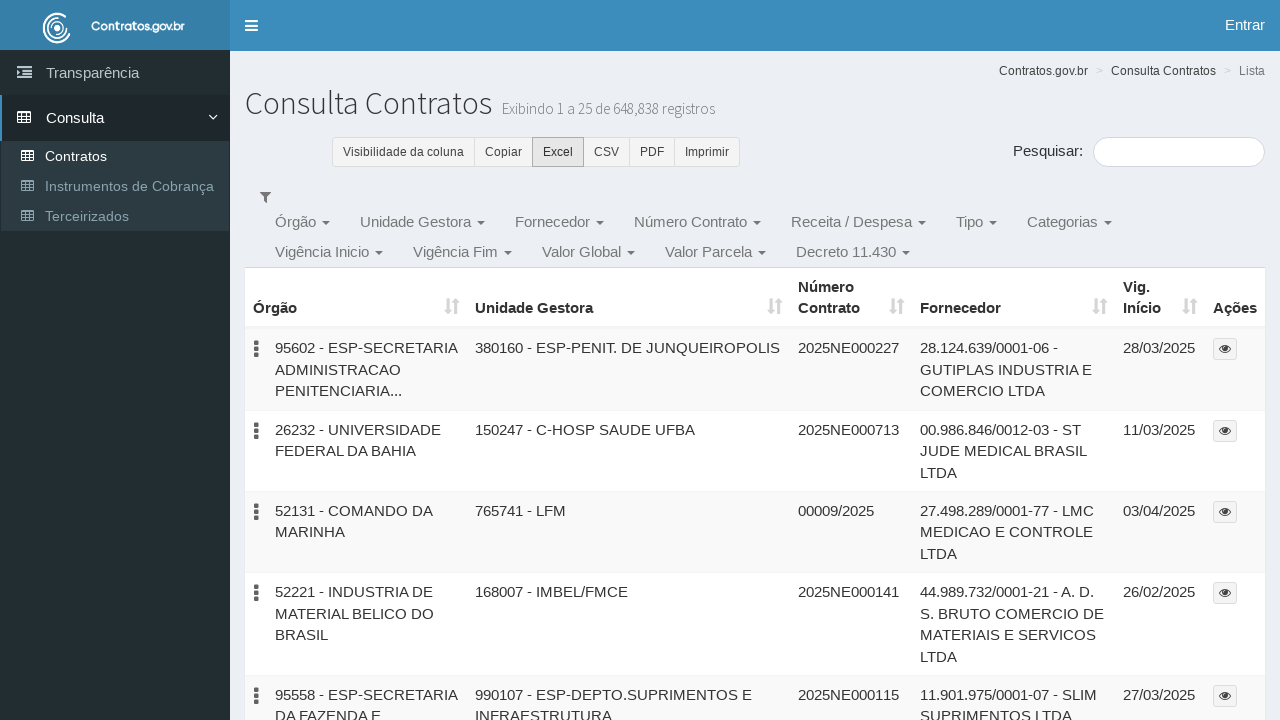

Waited 3 seconds for Excel download to complete
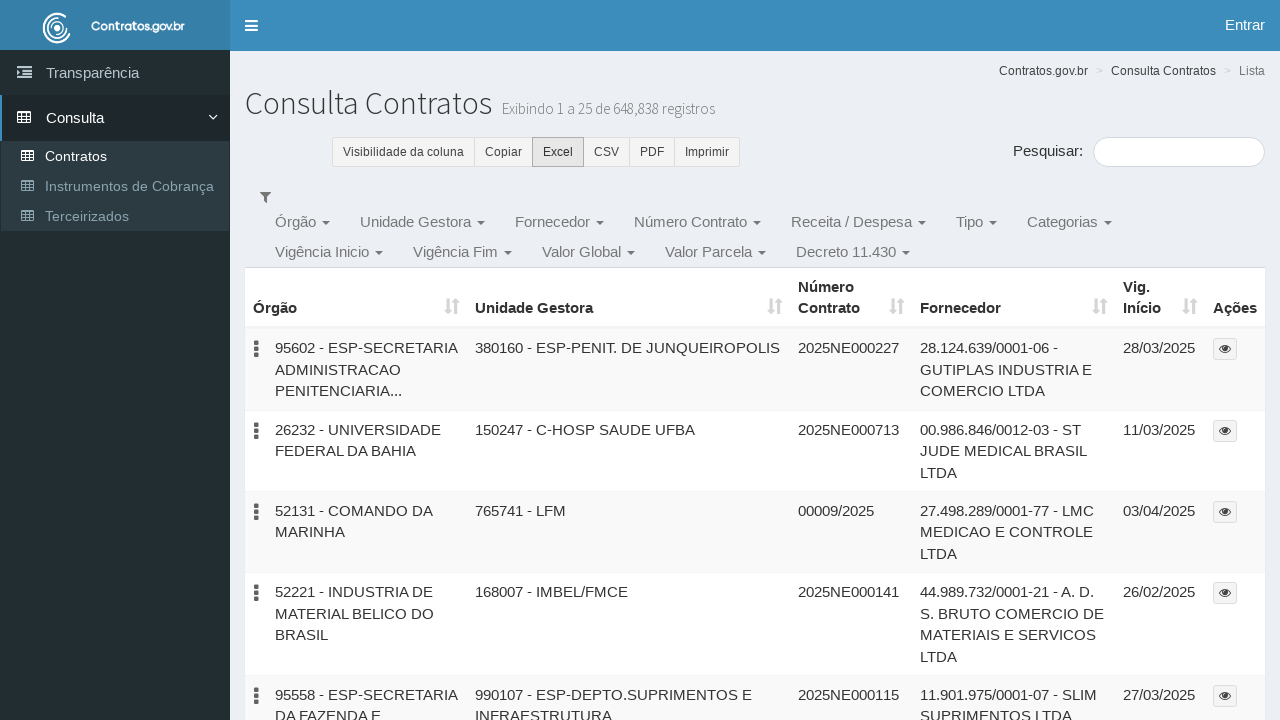

Waited for pagination button 1 to be visible
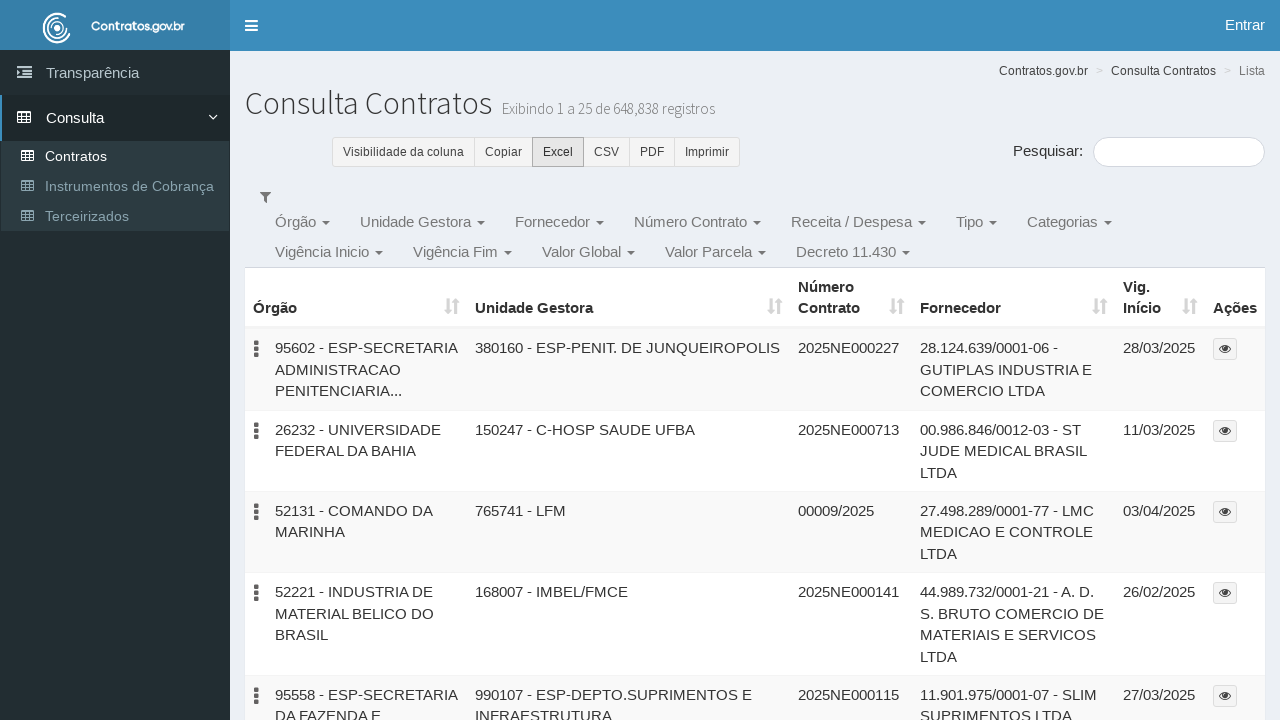

Clicked pagination button to navigate to page 1 at (1023, 612) on //*[@id="crudTable_paginate"]/ul/li[3]/a
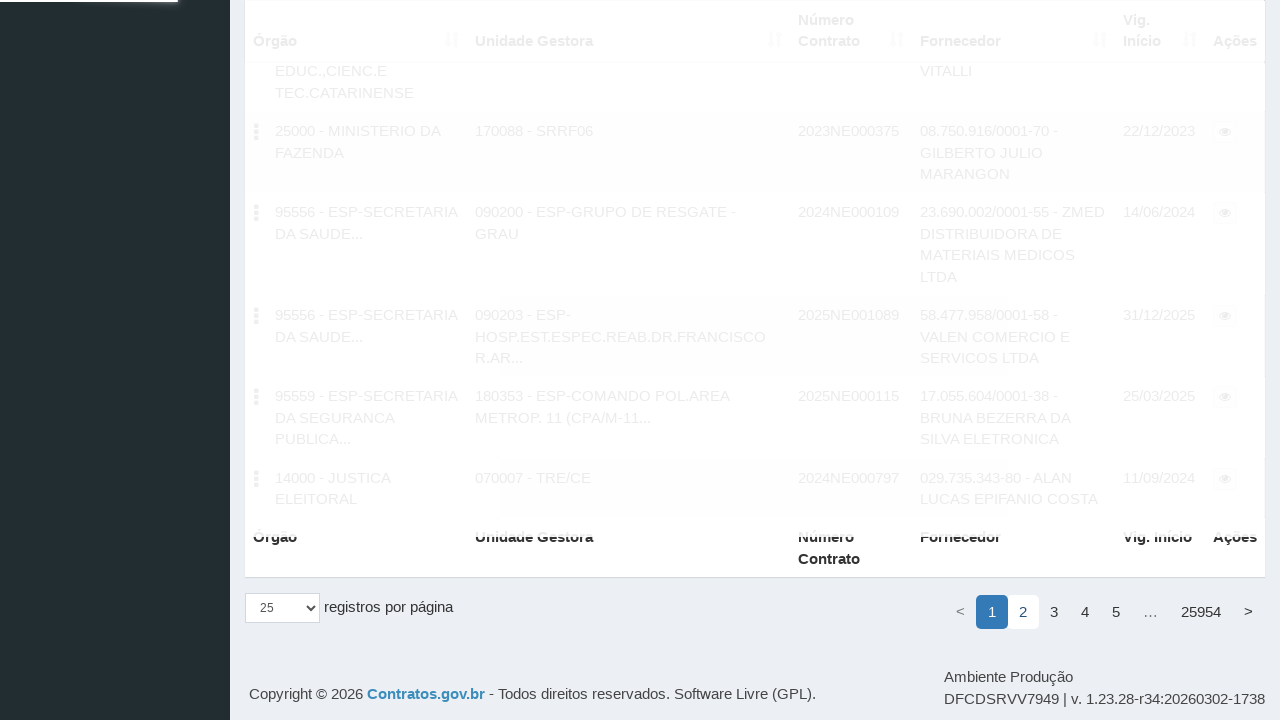

Waited for contract table rows to load
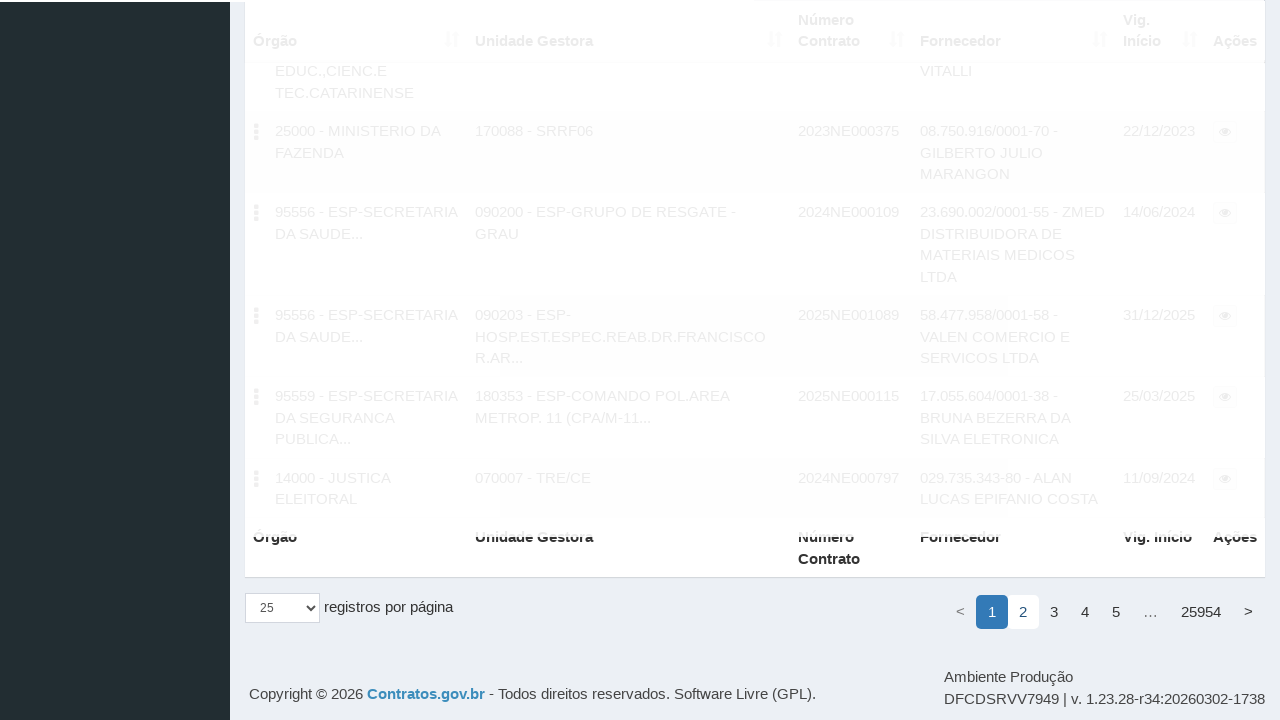

Waited 2 seconds for table to fully render
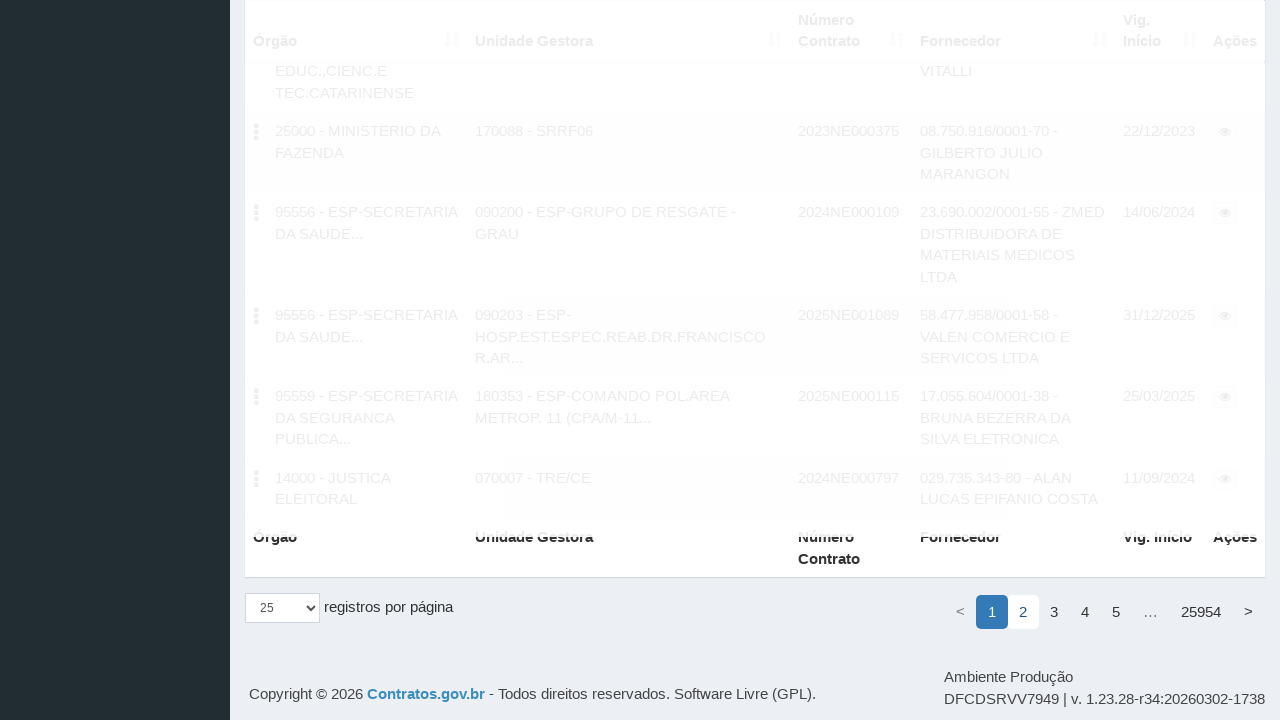

Waited for Excel export button to be visible on page 1
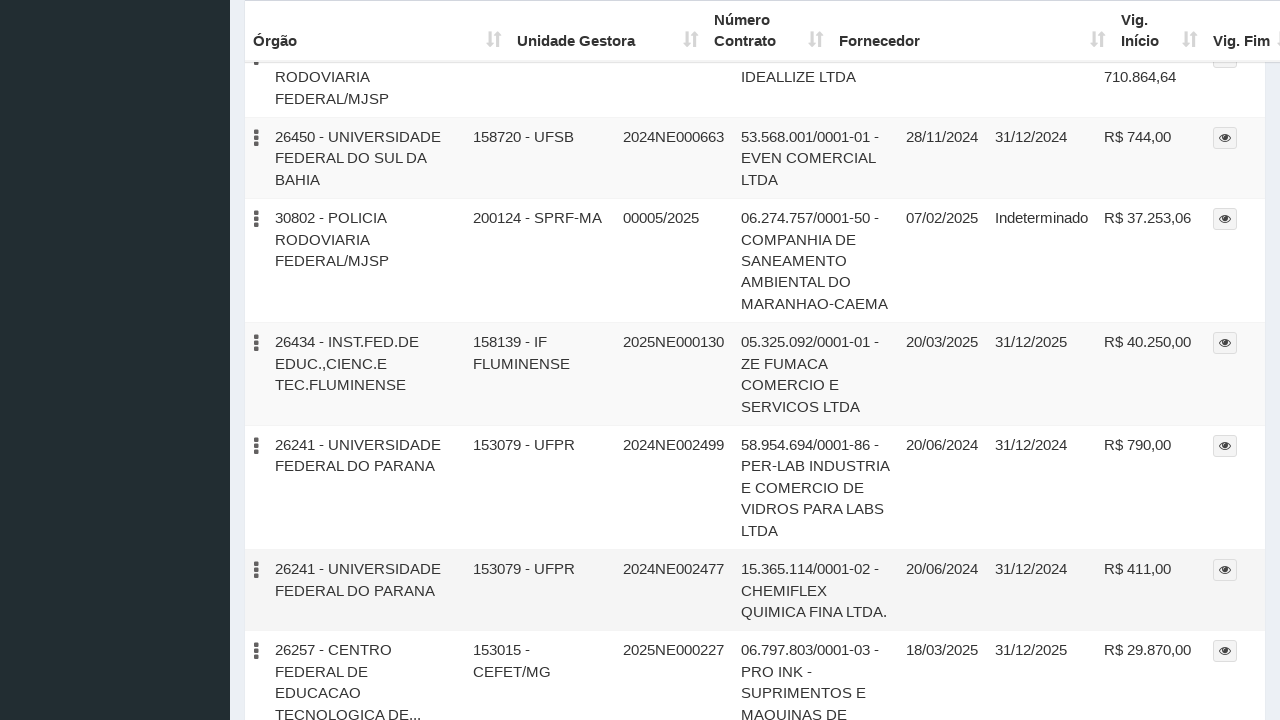

Clicked Excel export button on page 1 at (558, 152) on xpath=//*[@id="datatable_button_stack"]/div/button[contains(@class,"buttons-exce
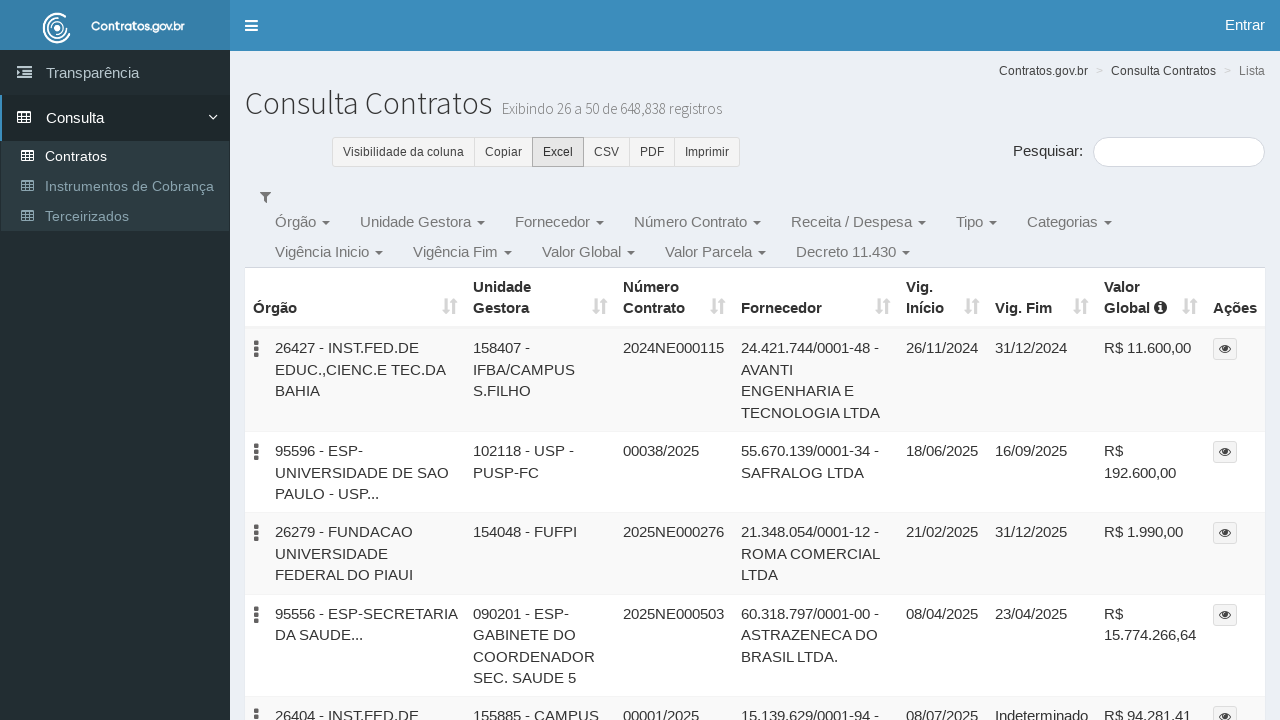

Waited 3 seconds for Excel download to complete
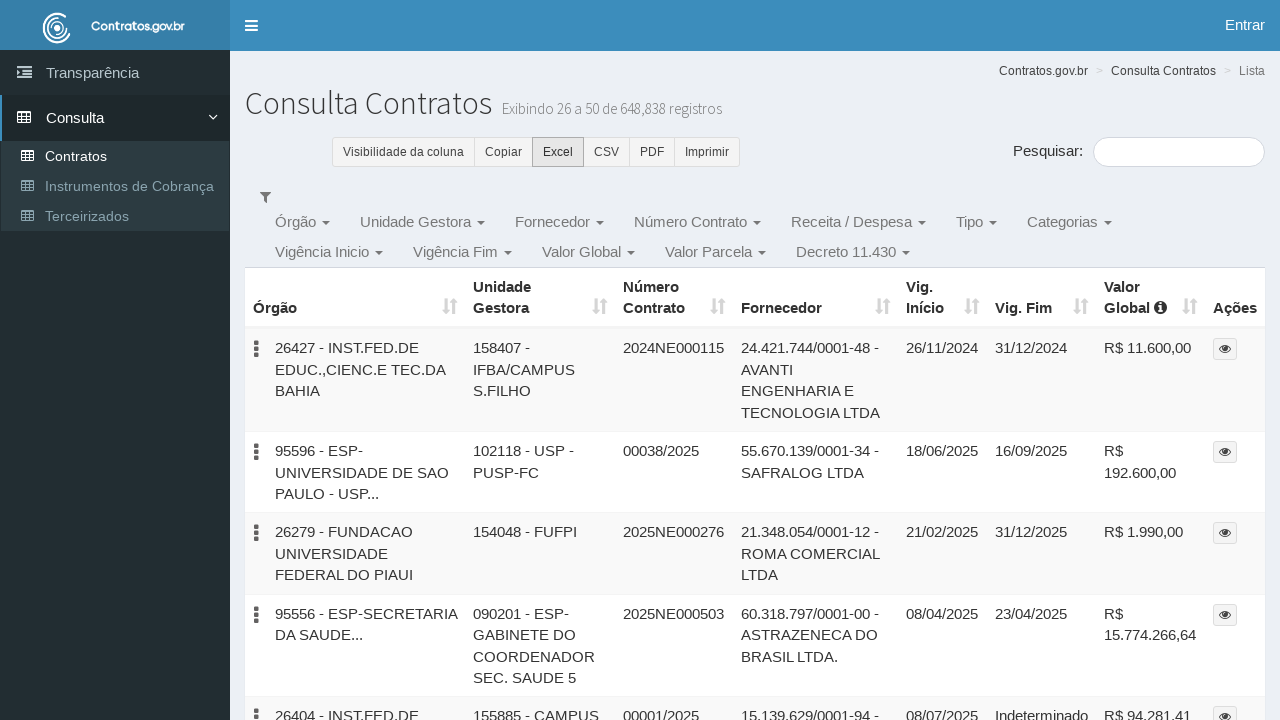

Waited for pagination button 2 to be visible
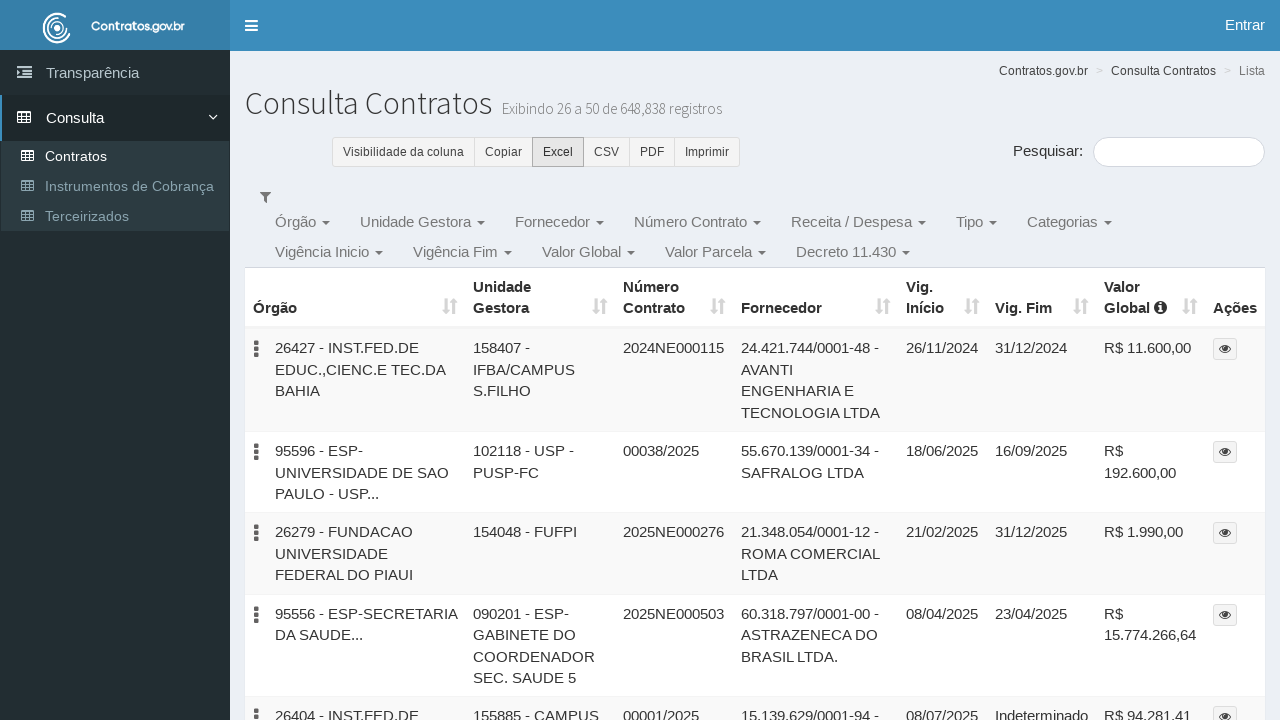

Clicked pagination button to navigate to page 2 at (1054, 612) on //*[@id="crudTable_paginate"]/ul/li[4]/a
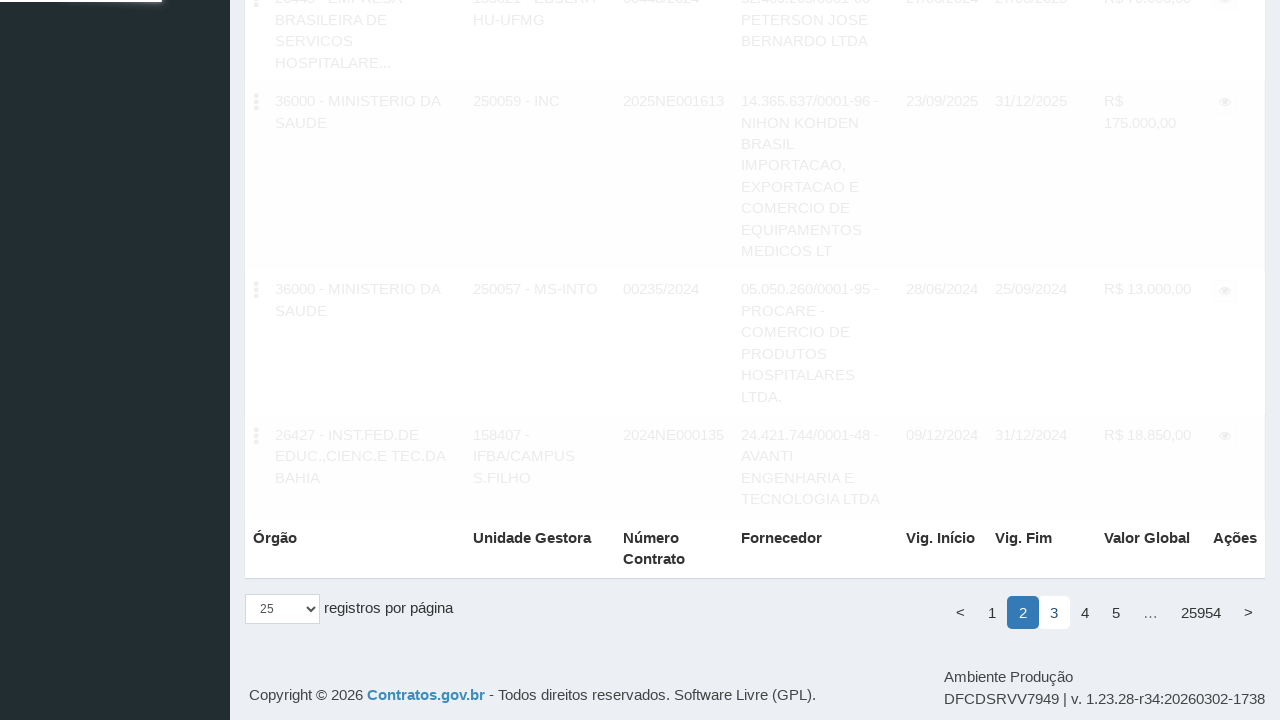

Waited for contract table rows to load
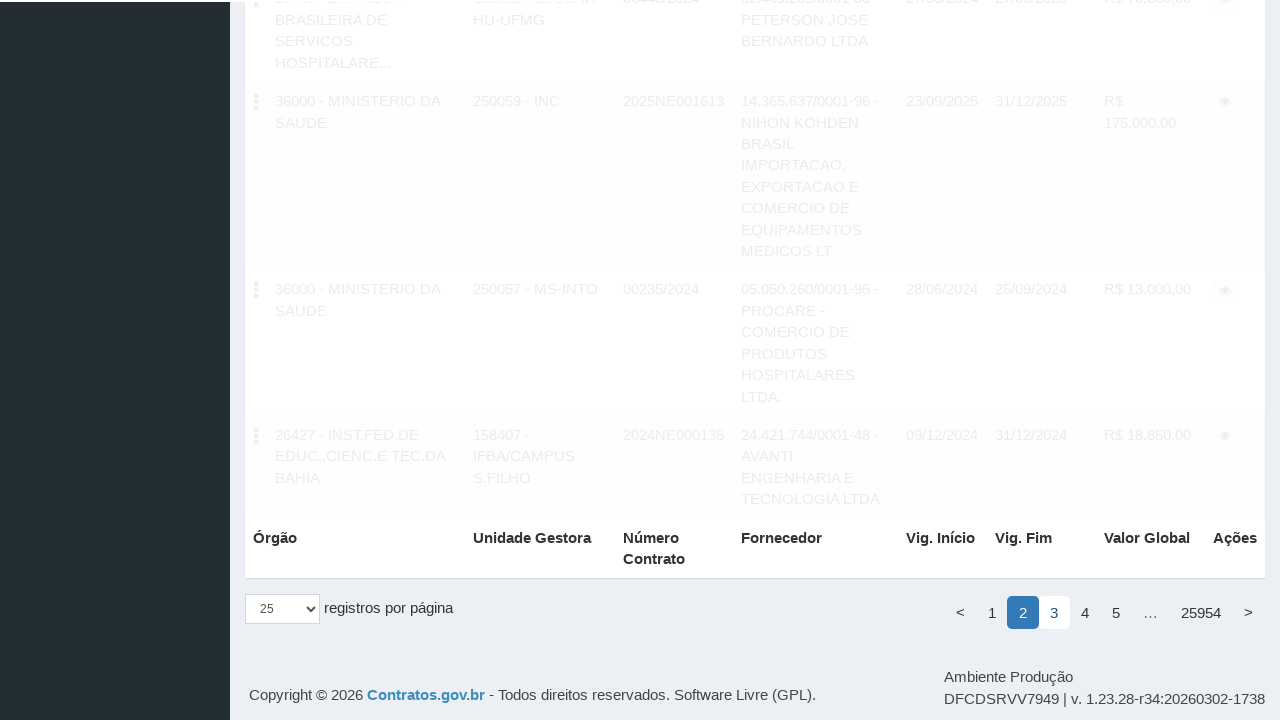

Waited 2 seconds for table to fully render
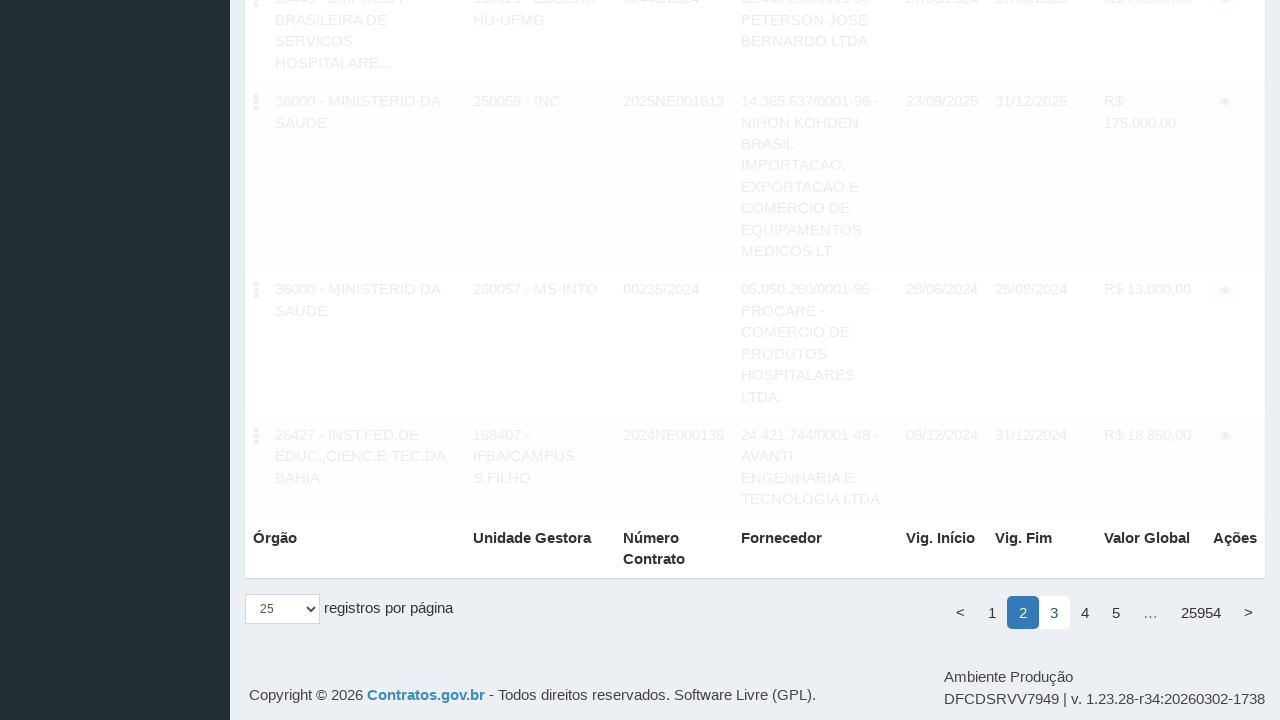

Waited for Excel export button to be visible on page 2
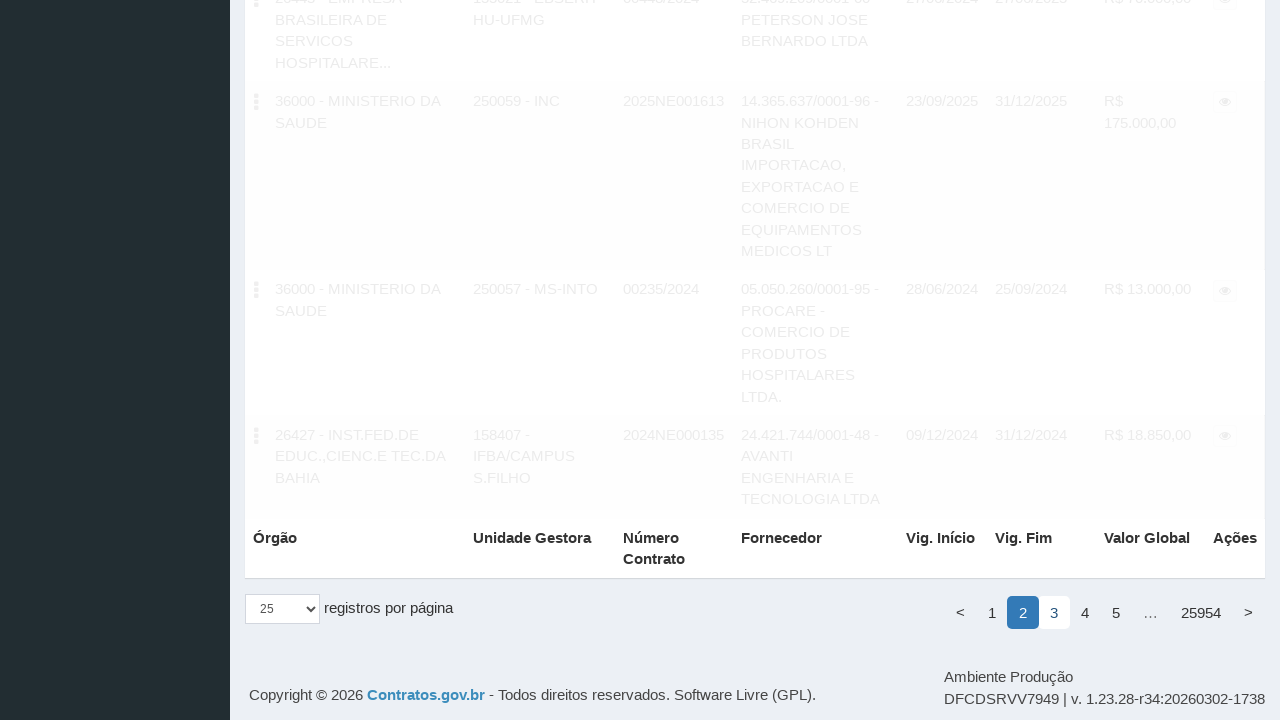

Clicked Excel export button on page 2 at (558, 152) on xpath=//*[@id="datatable_button_stack"]/div/button[contains(@class,"buttons-exce
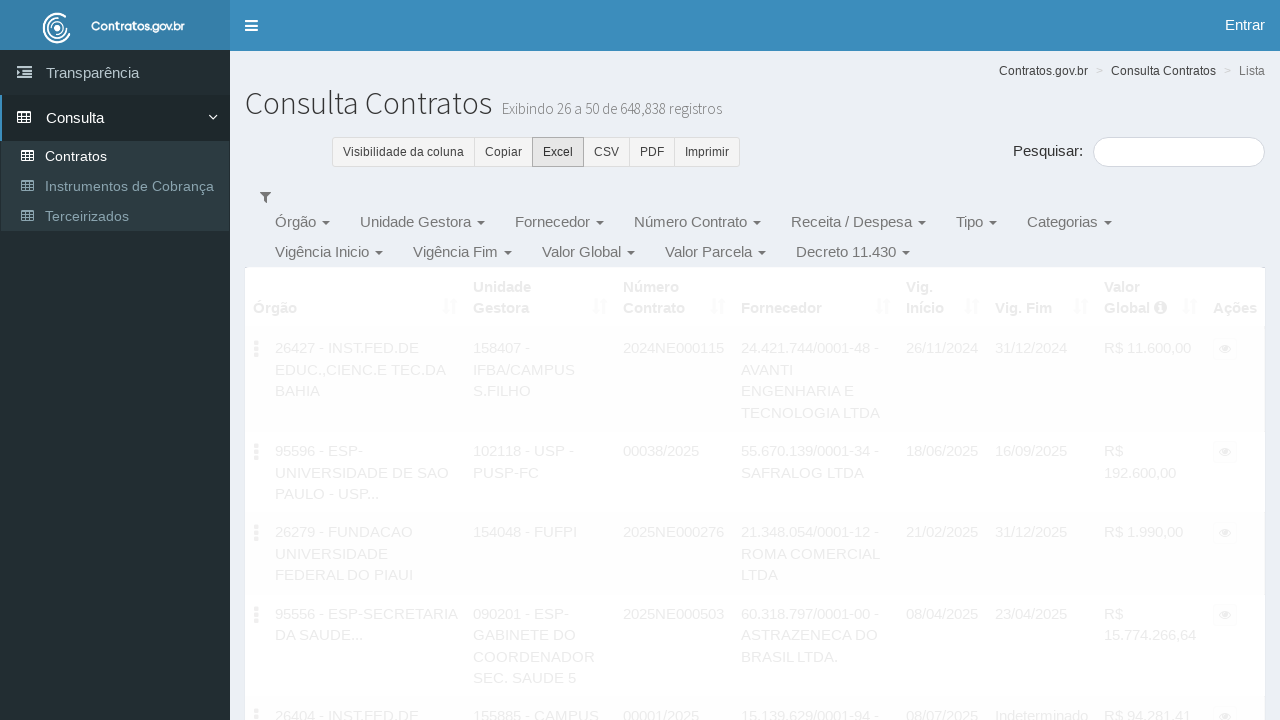

Waited 3 seconds for Excel download to complete
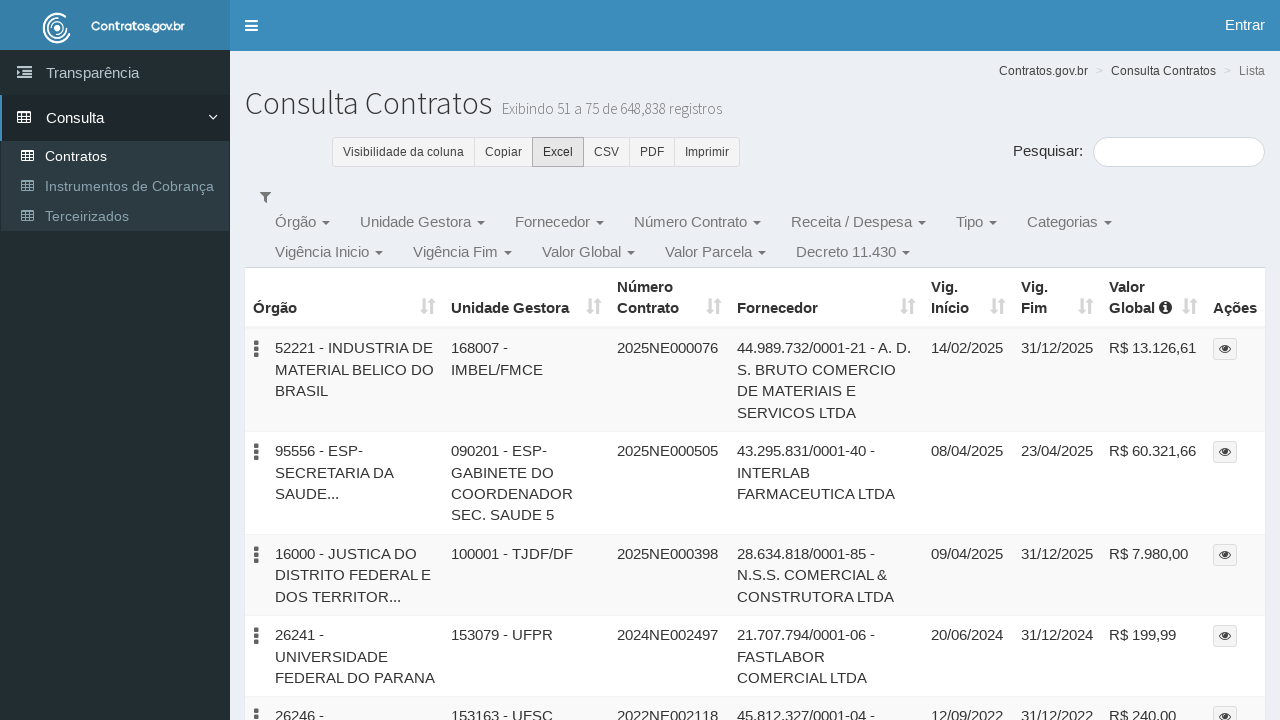

Waited for pagination button 3 to be visible
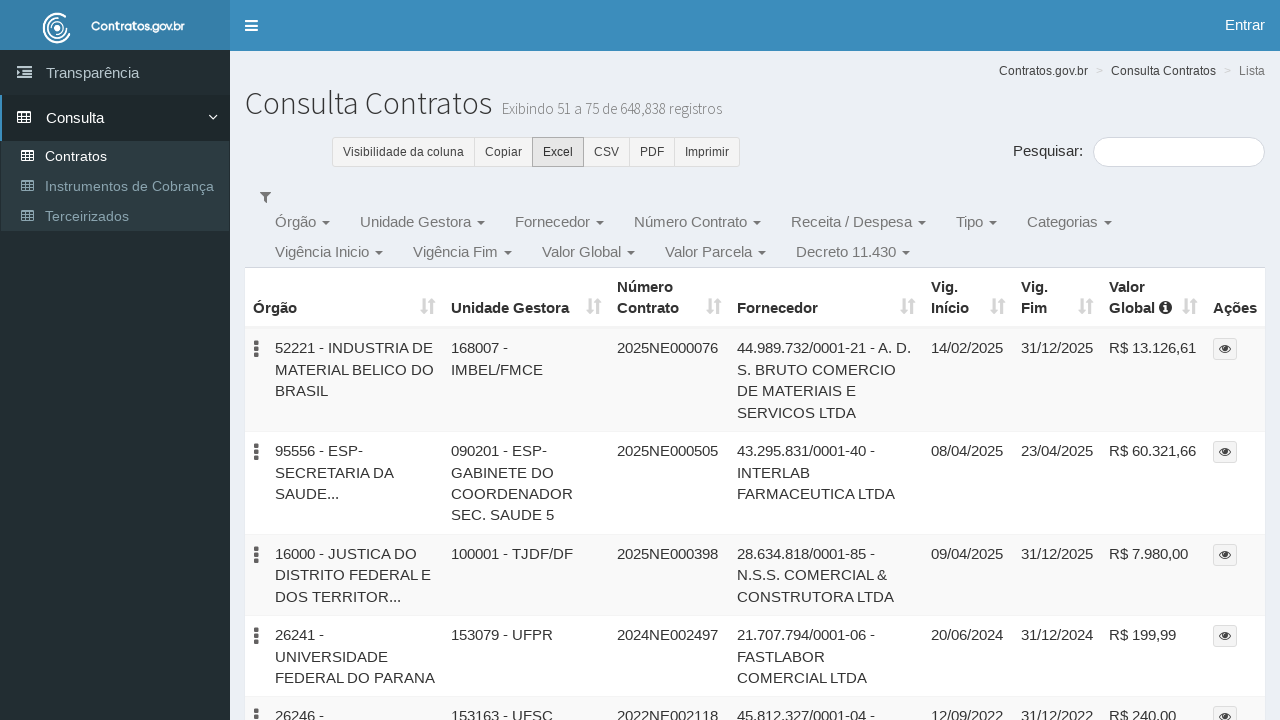

Clicked pagination button to navigate to page 3 at (1085, 613) on //*[@id="crudTable_paginate"]/ul/li[5]/a
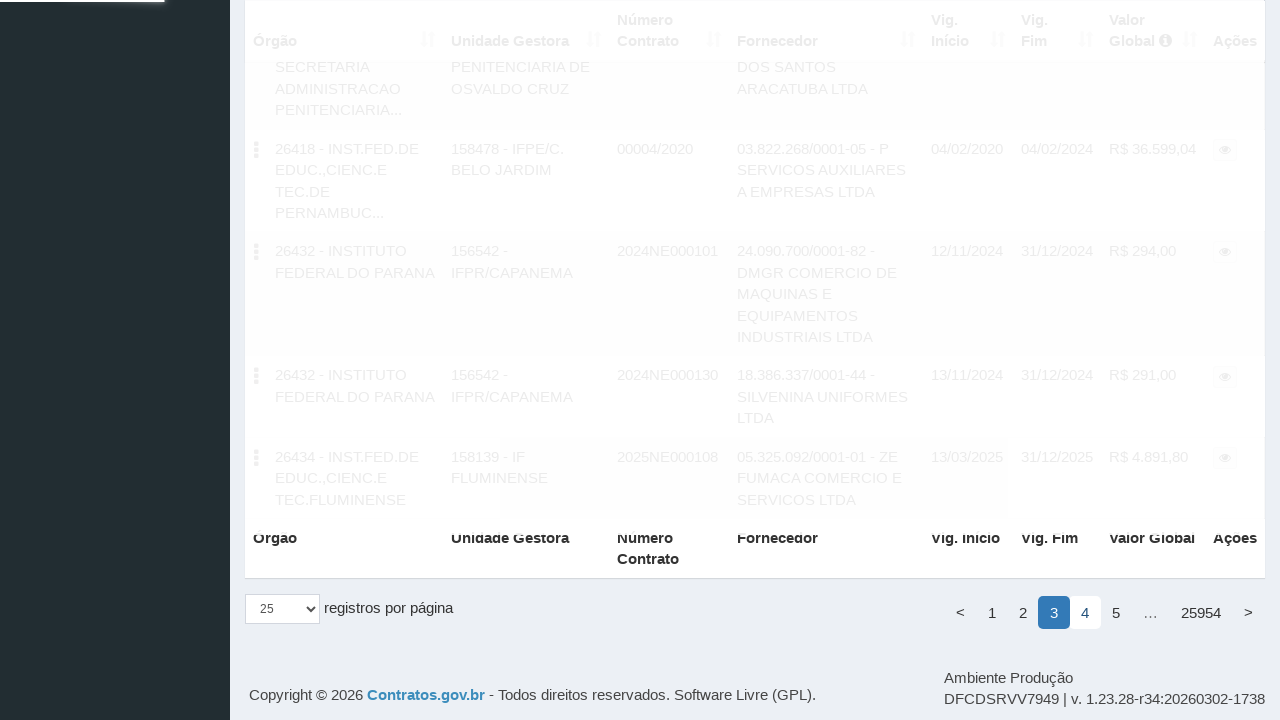

Waited for contract table rows to load
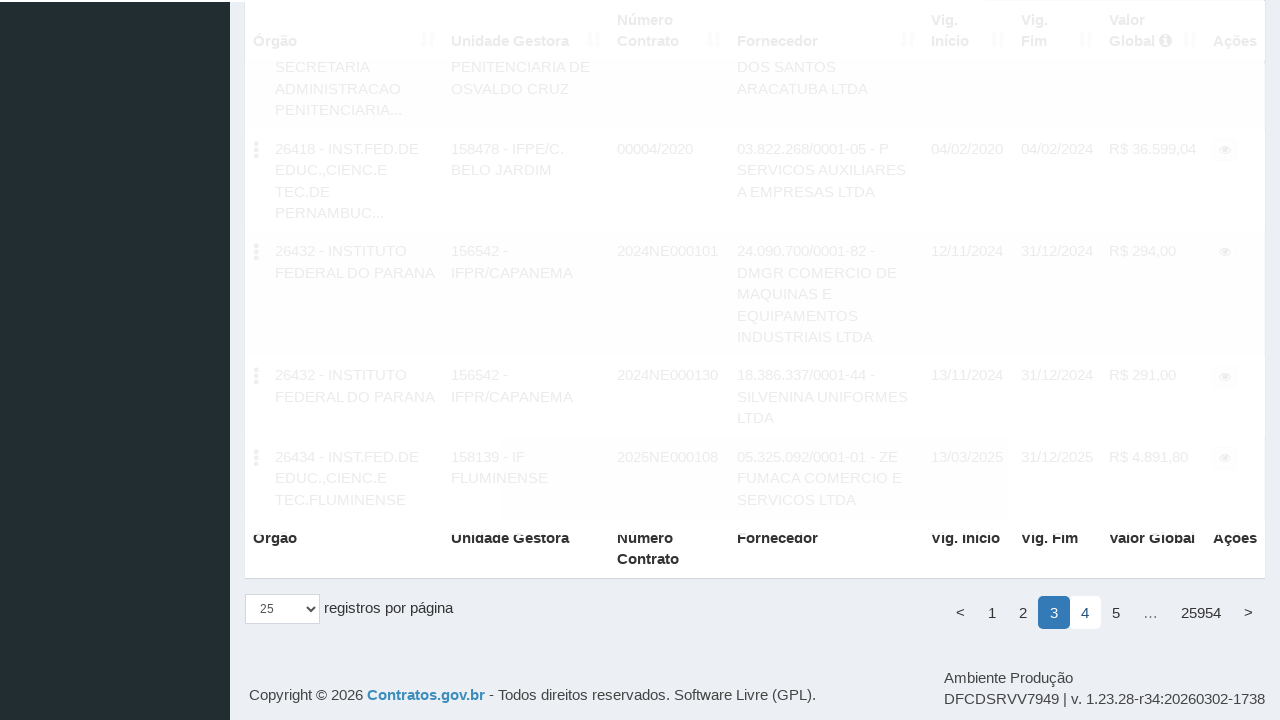

Waited 2 seconds for table to fully render
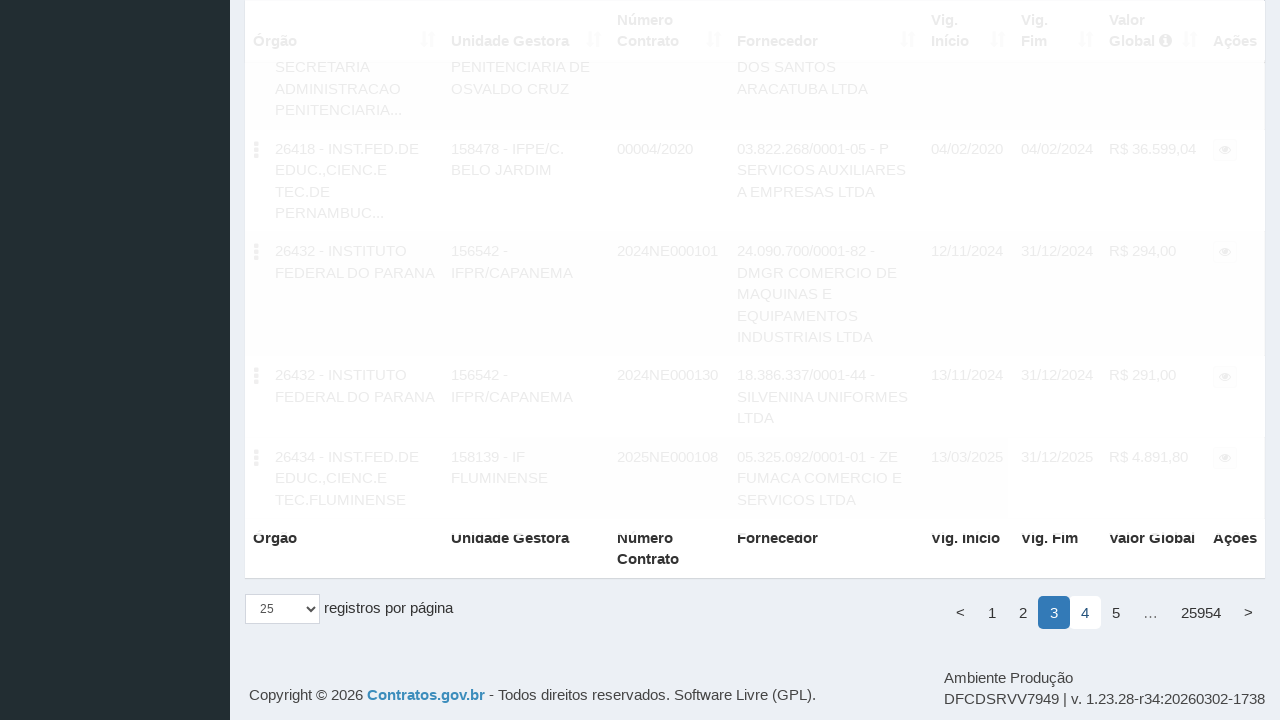

Waited for Excel export button to be visible on page 3
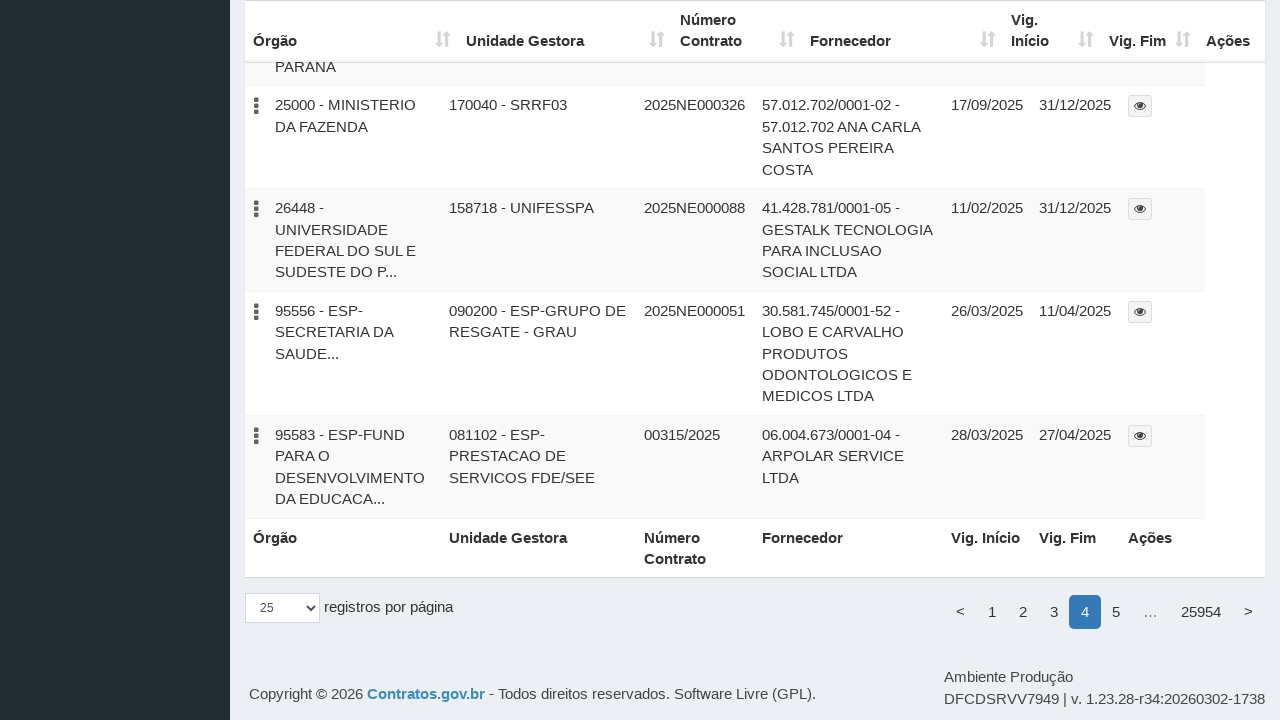

Clicked Excel export button on page 3 at (558, 152) on xpath=//*[@id="datatable_button_stack"]/div/button[contains(@class,"buttons-exce
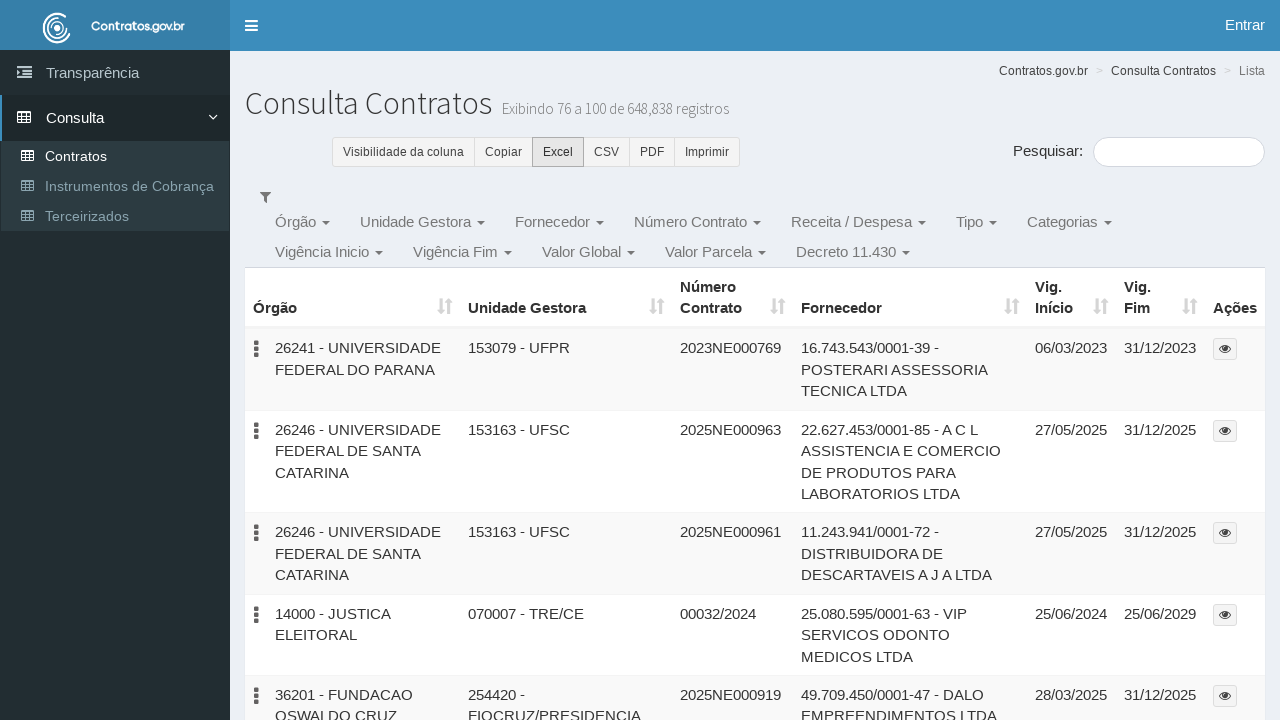

Waited 3 seconds for Excel download to complete
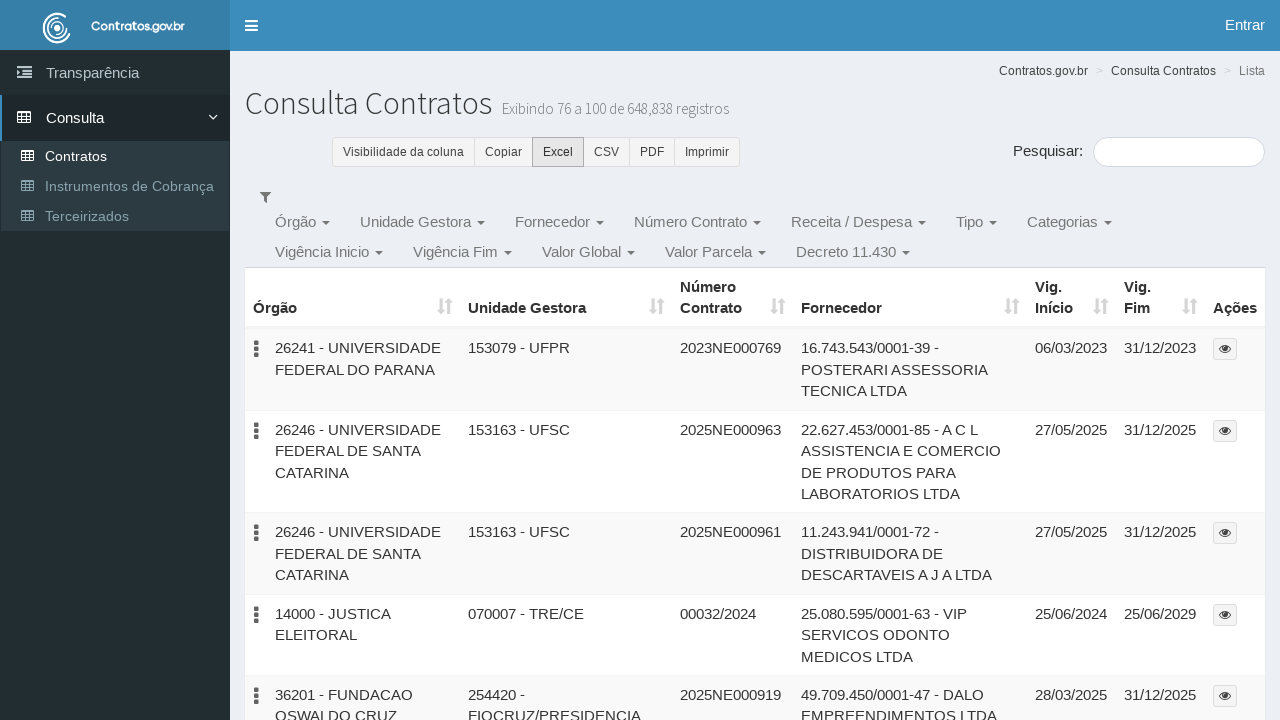

Waited for pagination button 4 to be visible
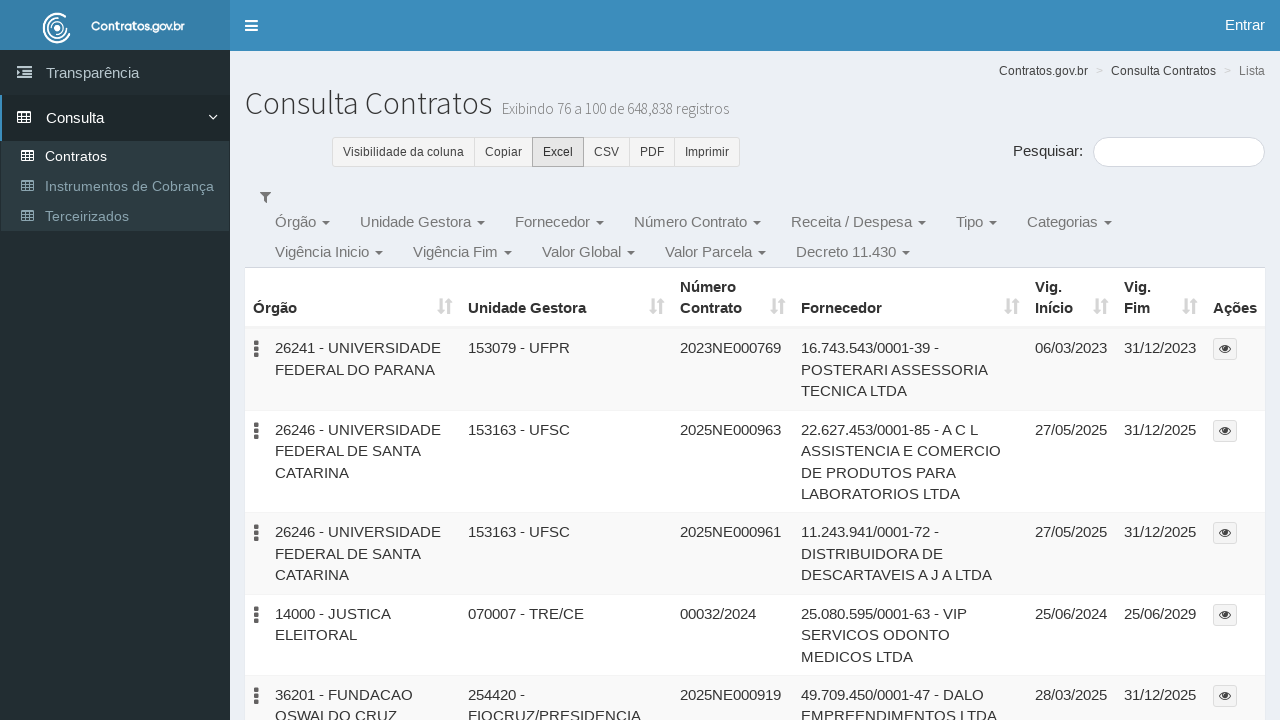

Clicked pagination button to navigate to page 4 at (1116, 612) on //*[@id="crudTable_paginate"]/ul/li[6]/a
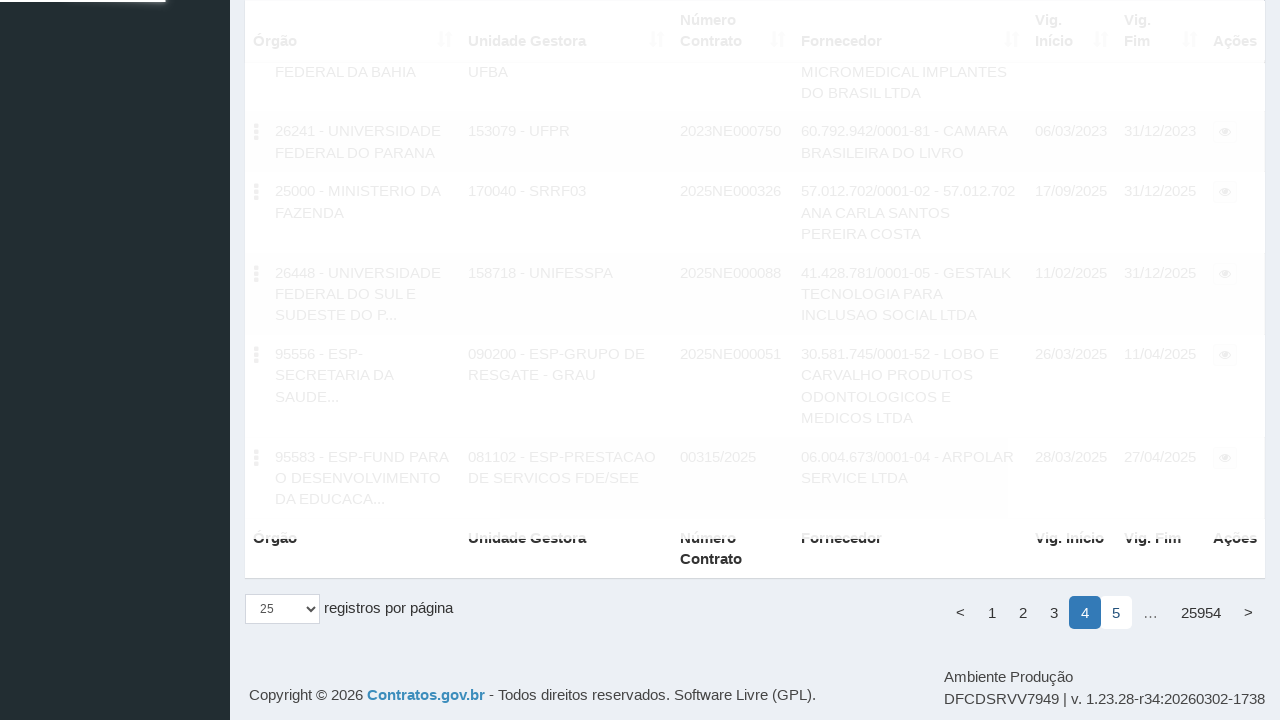

Waited for contract table rows to load
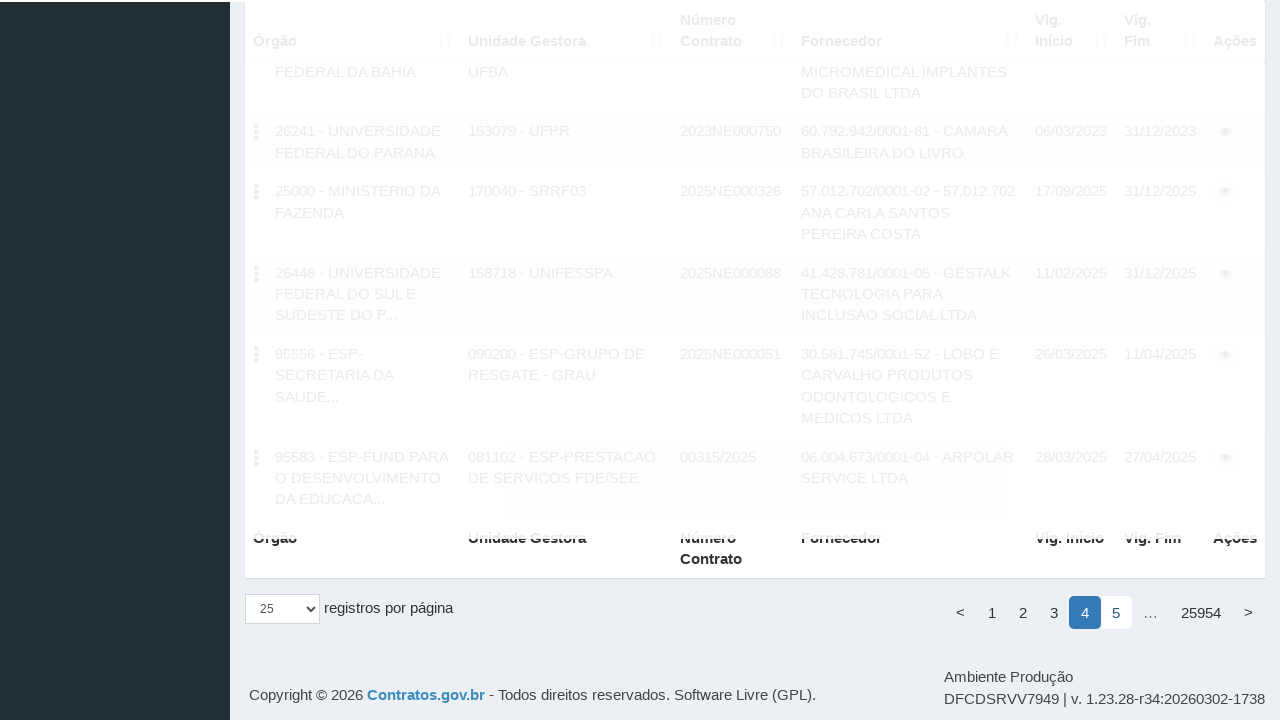

Waited 2 seconds for table to fully render
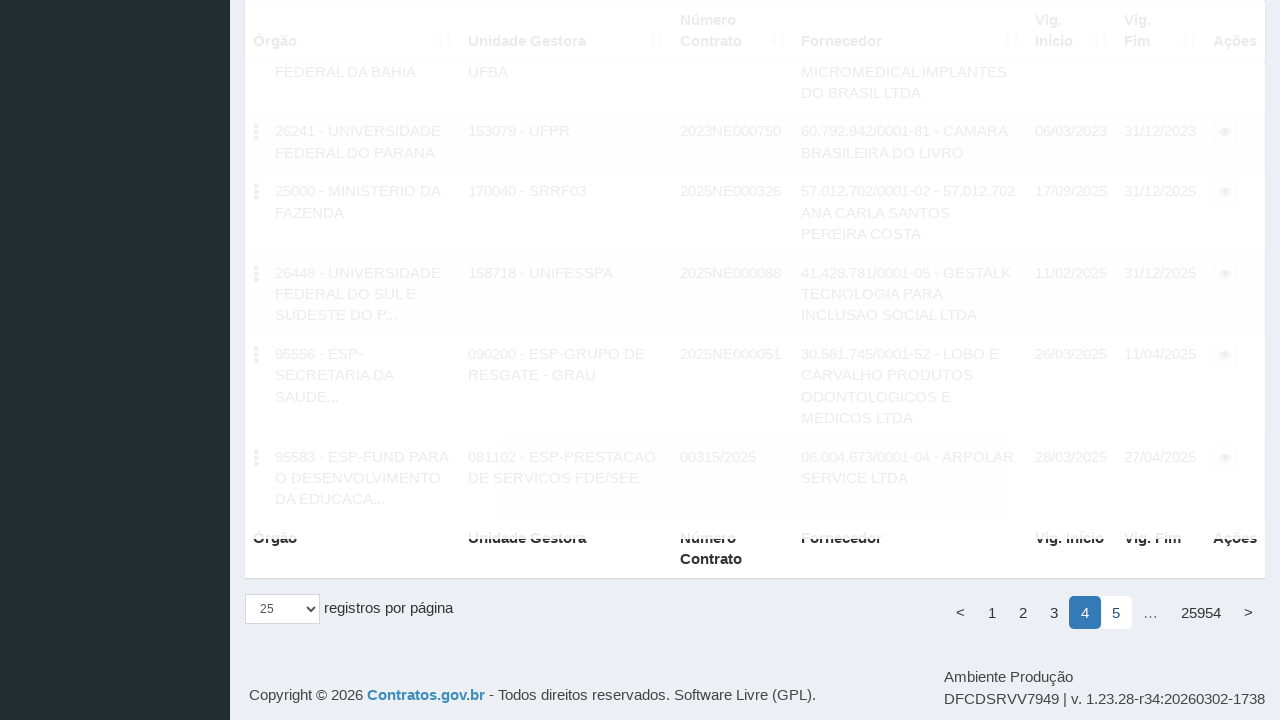

Waited for Excel export button to be visible on page 4
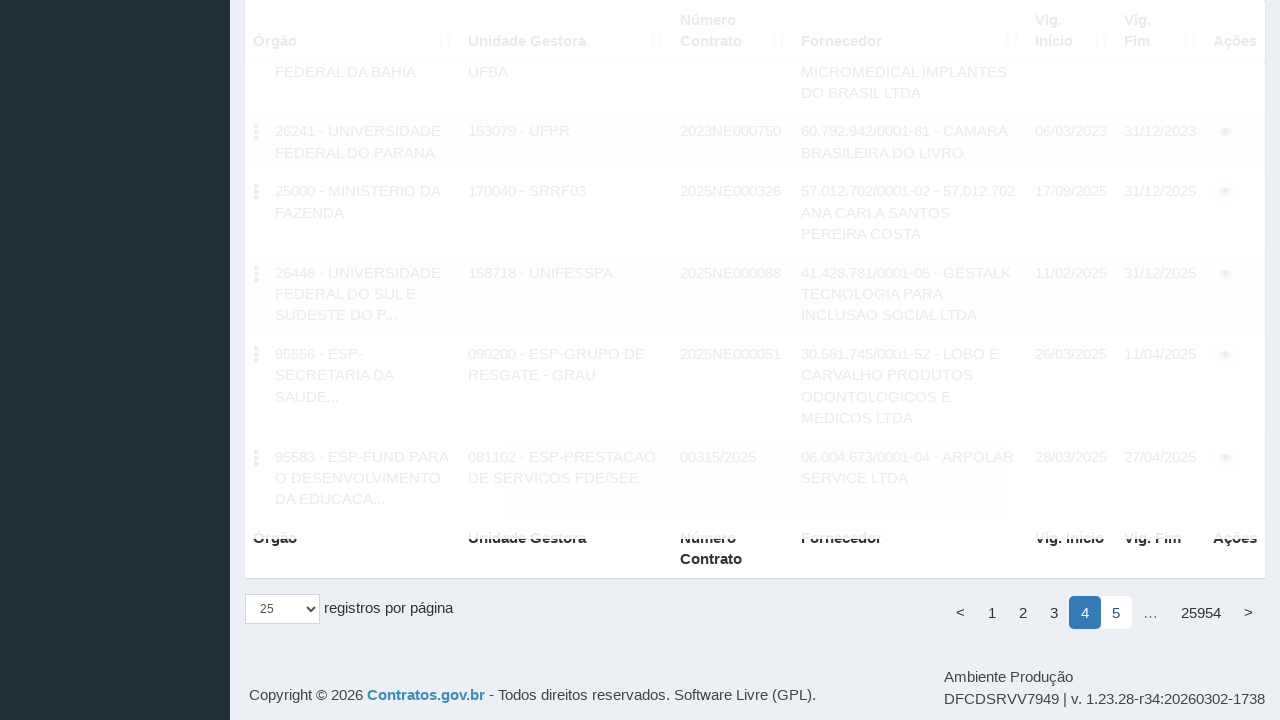

Clicked Excel export button on page 4 at (558, 152) on xpath=//*[@id="datatable_button_stack"]/div/button[contains(@class,"buttons-exce
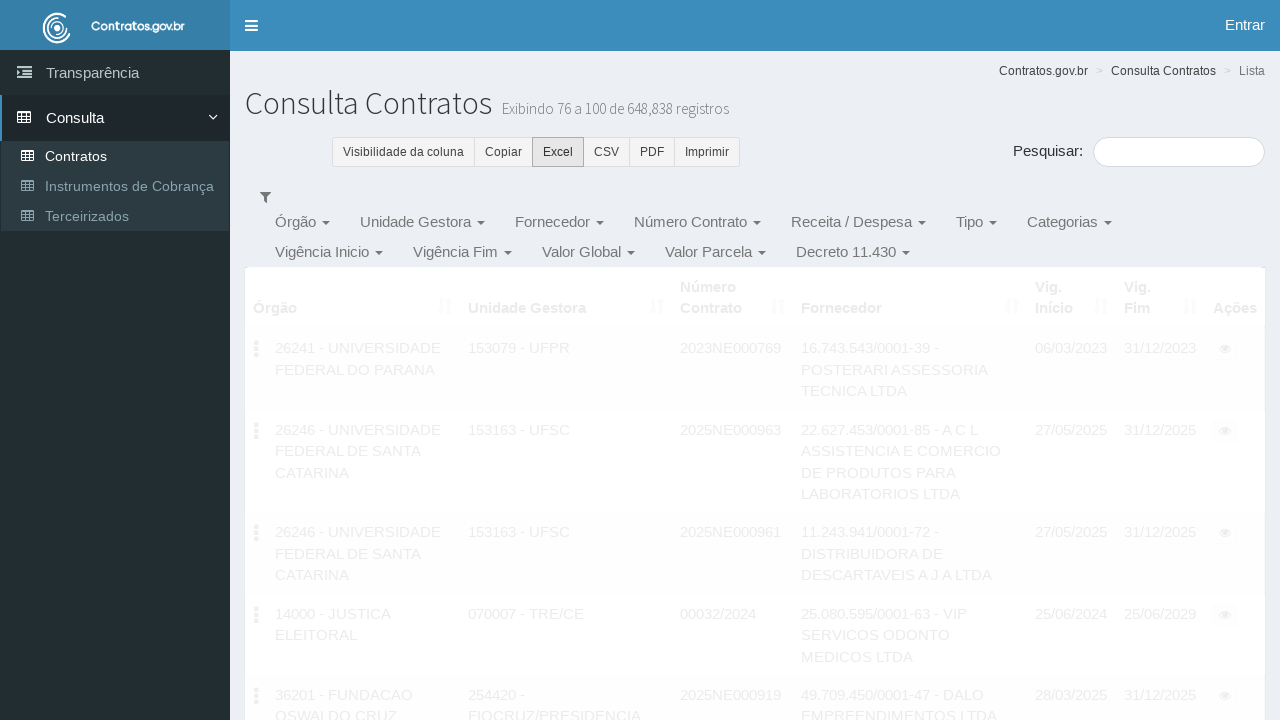

Waited 3 seconds for Excel download to complete
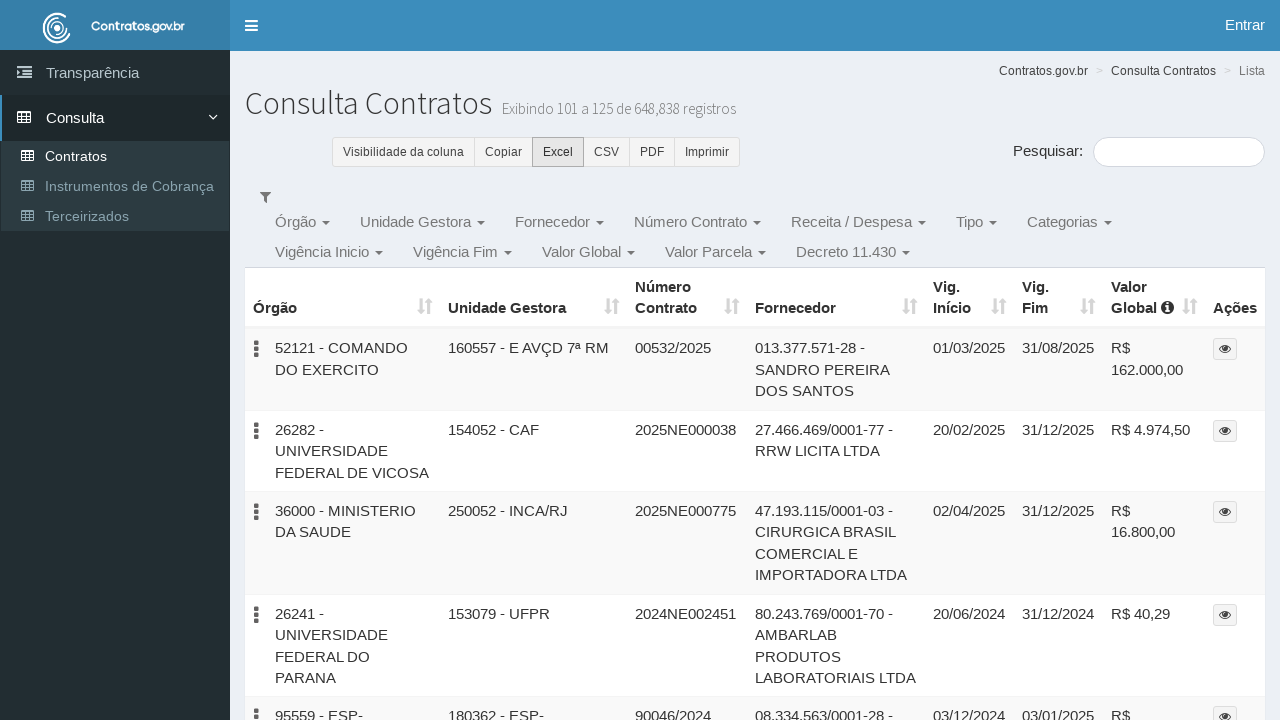

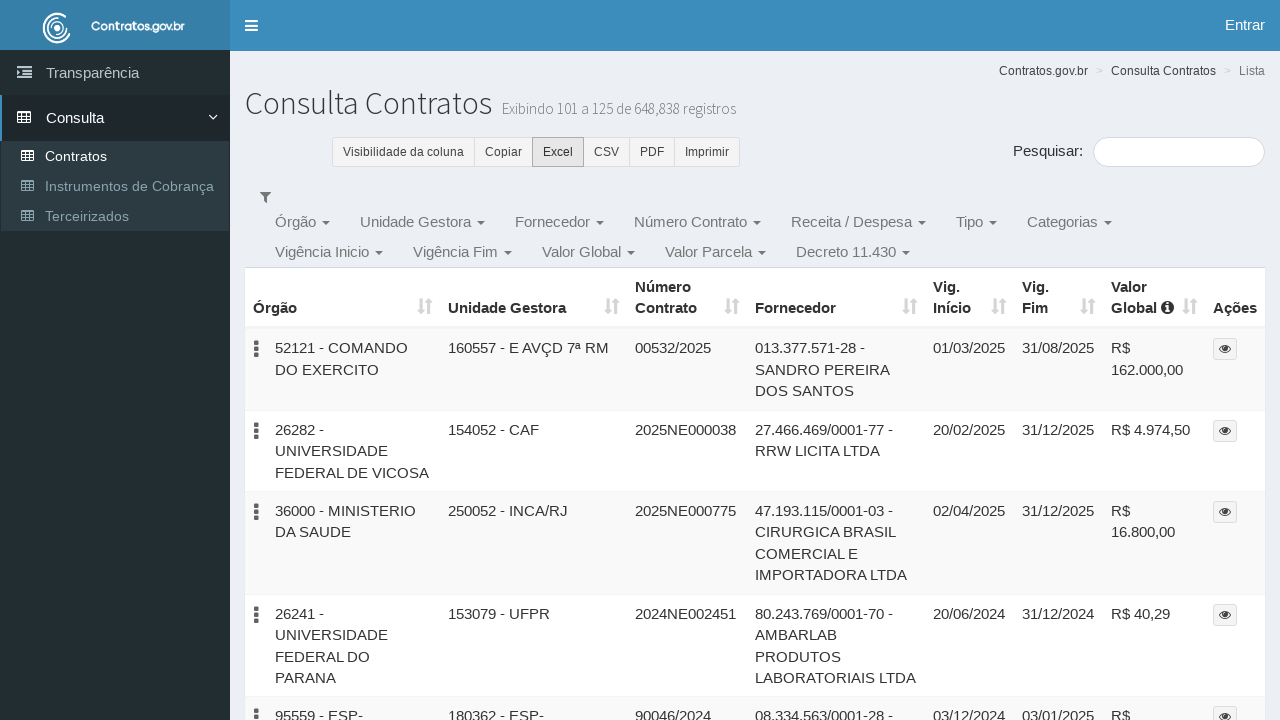